Tests dynamic controls functionality by interacting with checkboxes and input fields that can be enabled/disabled dynamically

Starting URL: https://the-internet.herokuapp.com/

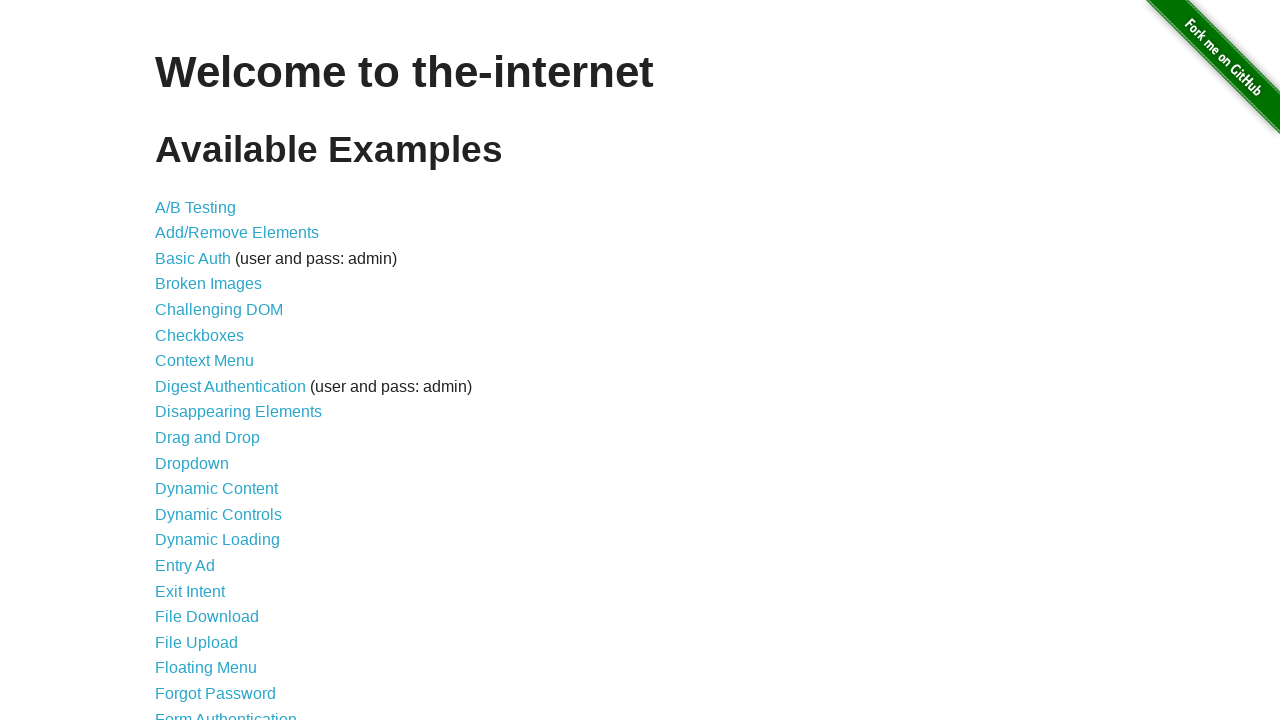

Clicked on Dynamic Controls link at (218, 514) on #content > ul > li:nth-child(13) > a
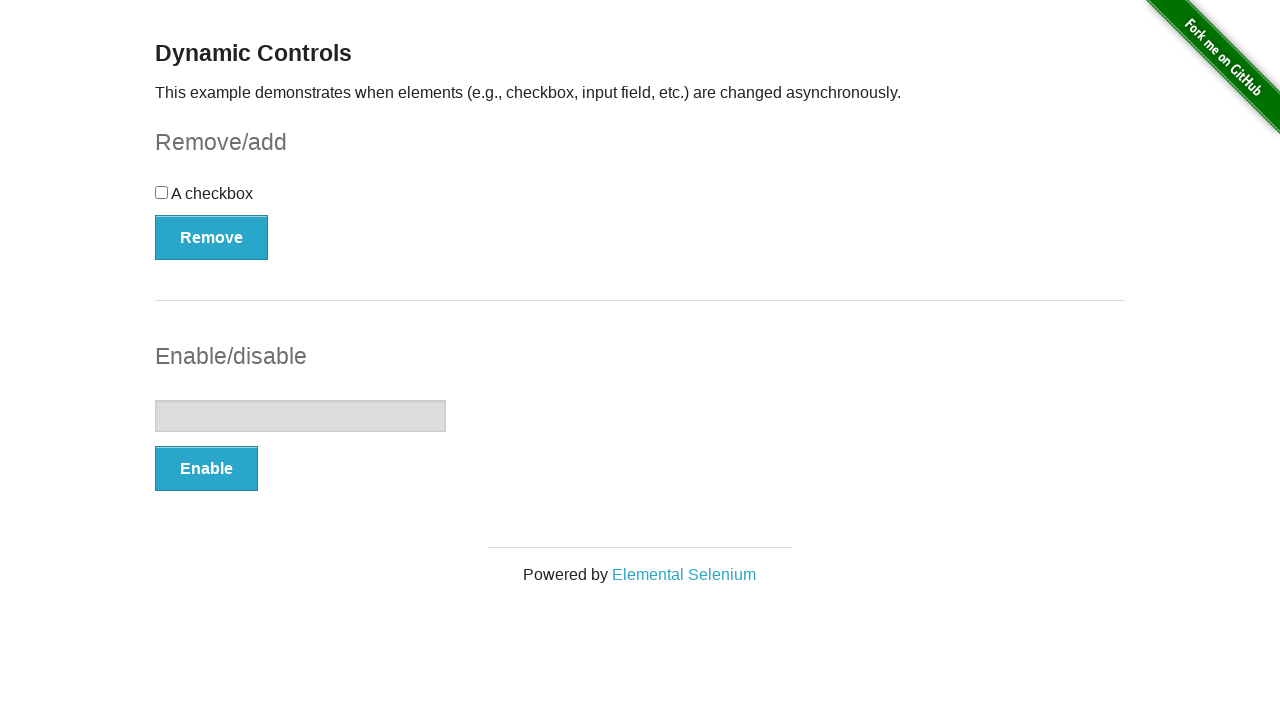

Clicked the checkbox at (162, 192) on #checkbox > input[type=checkbox]
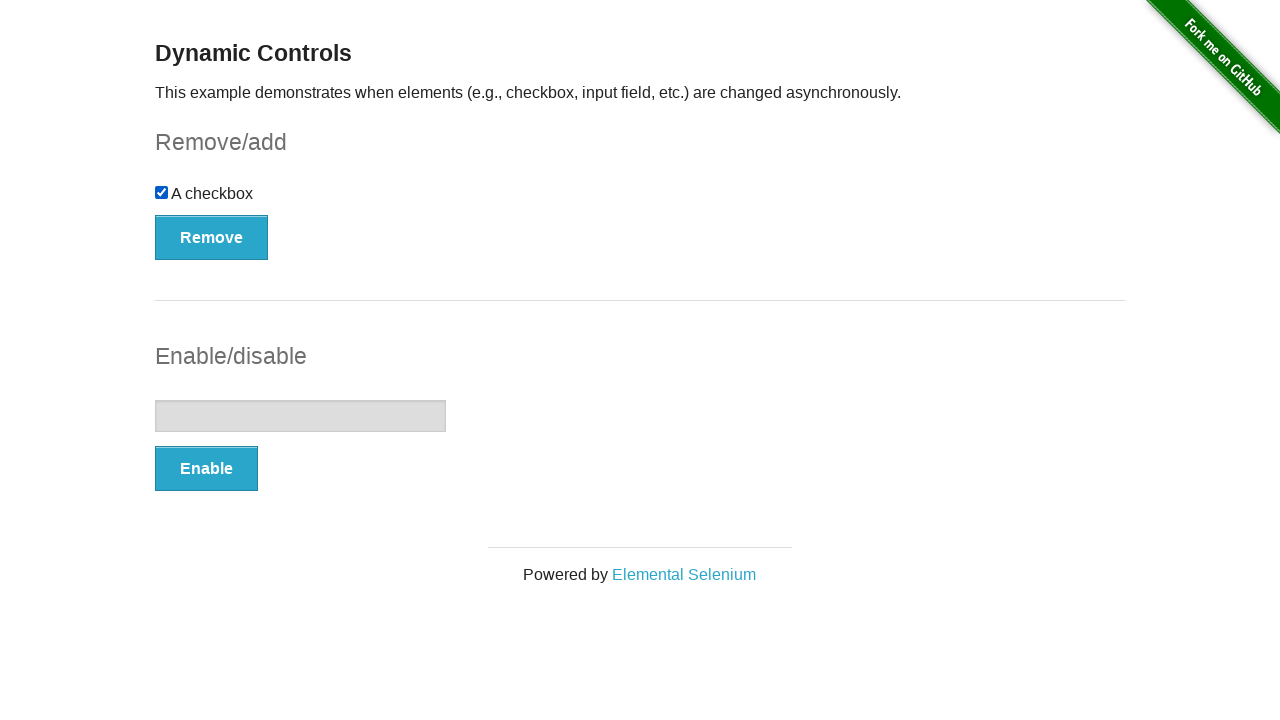

Clicked Remove/Add button for checkbox at (212, 237) on #checkbox-example > button
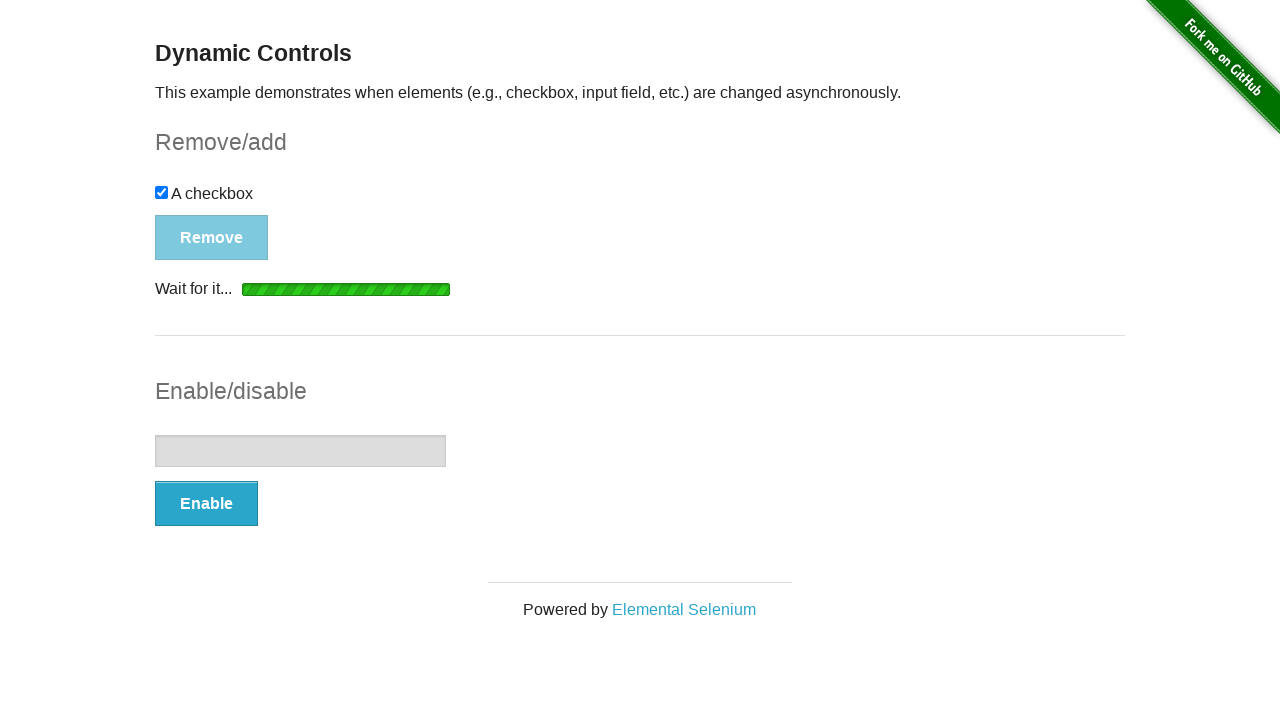

Waited 5 seconds for checkbox action to complete
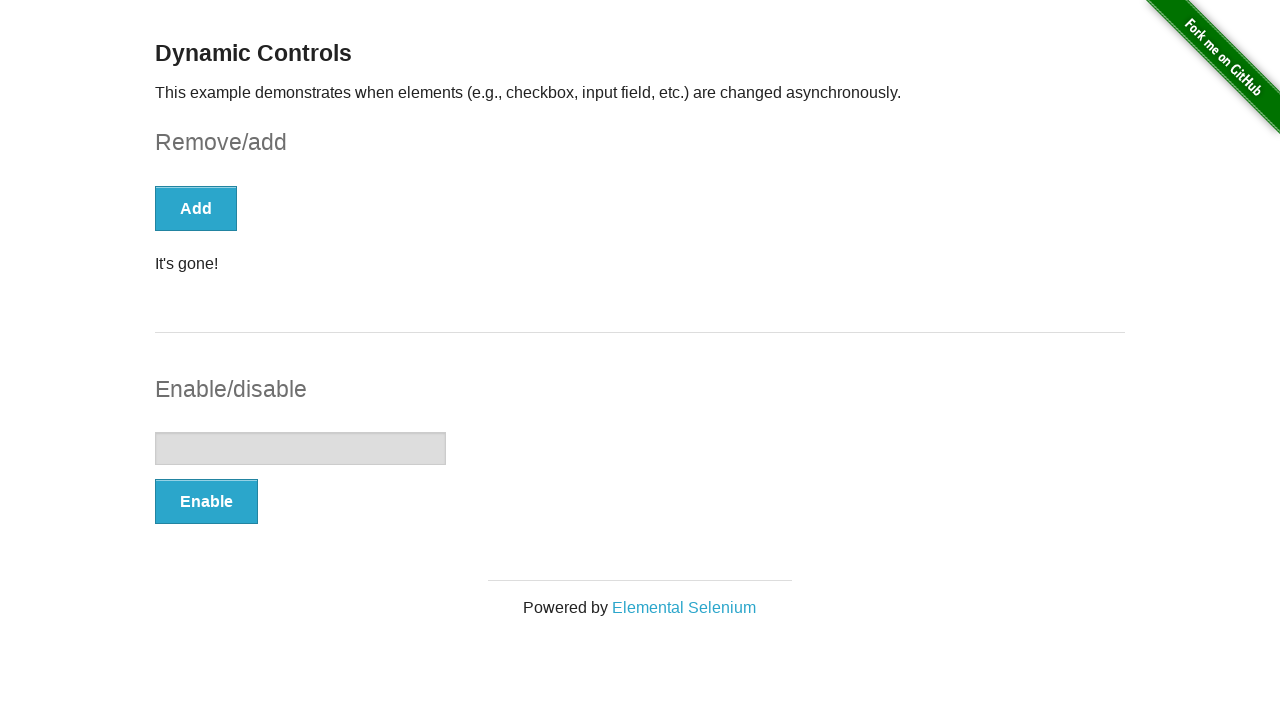

Clicked Remove/Add button for checkbox again at (196, 208) on #checkbox-example > button
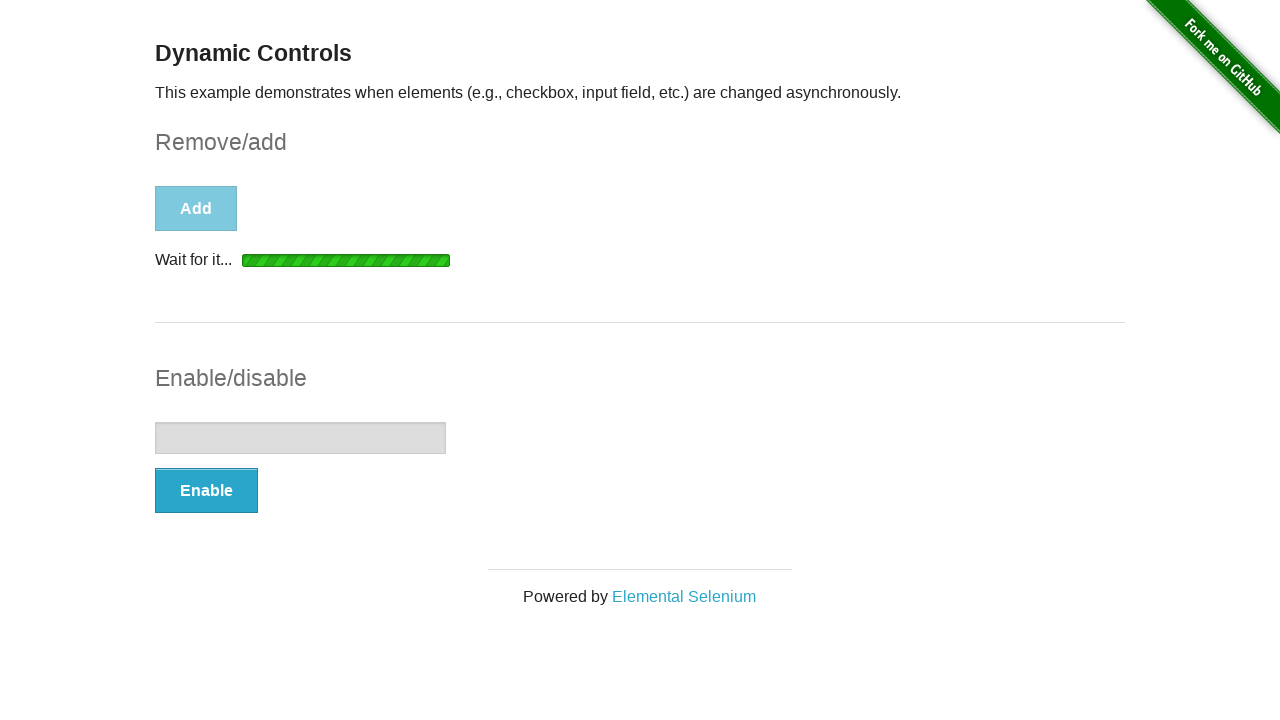

Waited 5 seconds for checkbox to become available
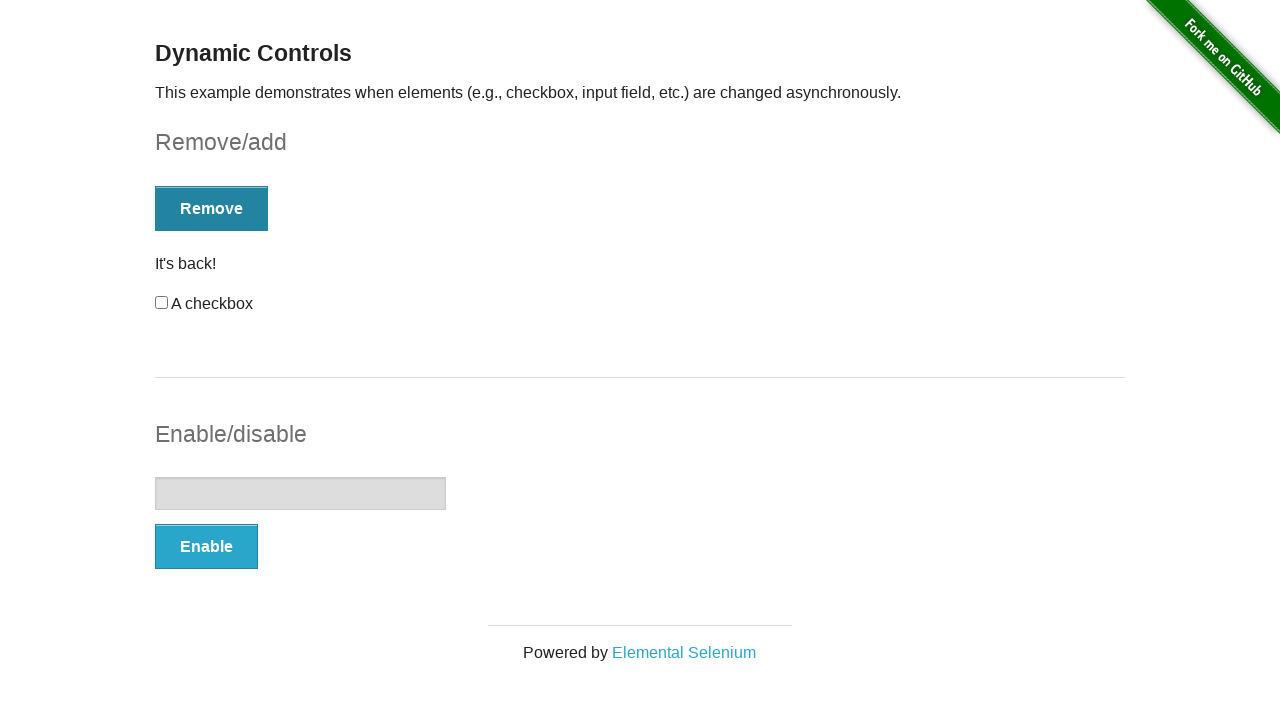

Clicked the checkbox area at (162, 303) on #checkbox
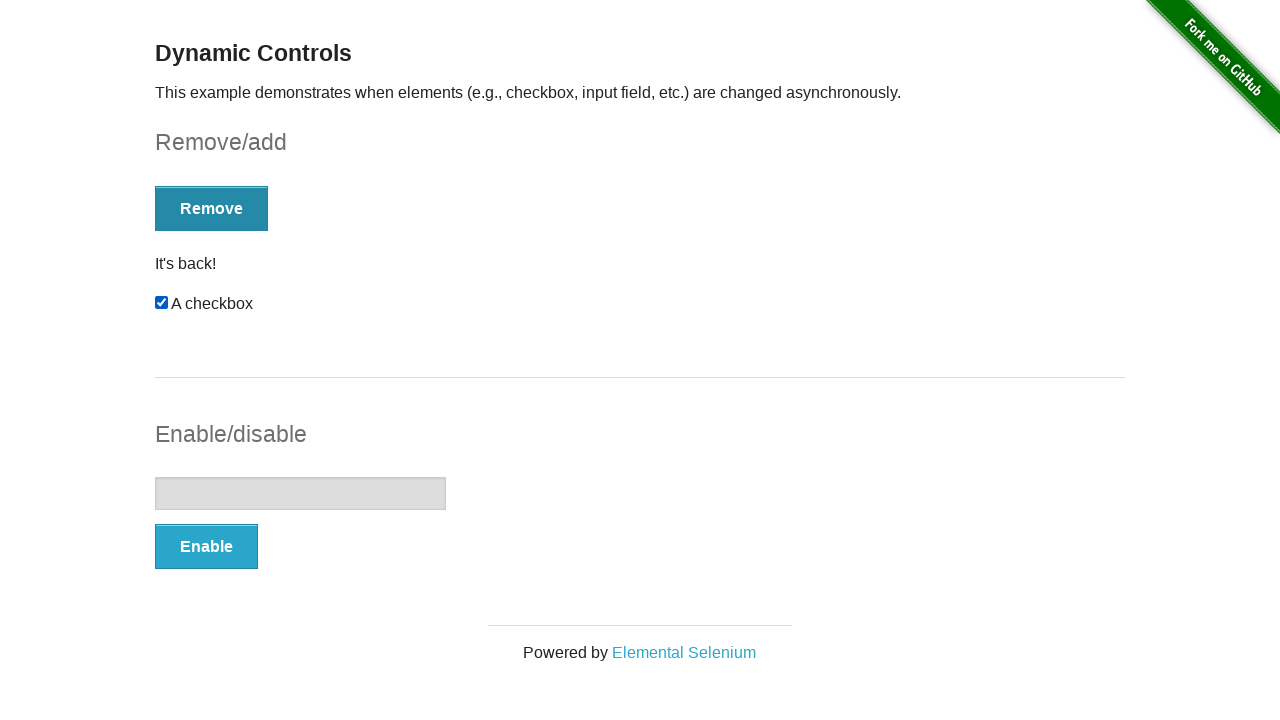

Clicked Enable/Disable button for input field at (206, 546) on #input-example > button
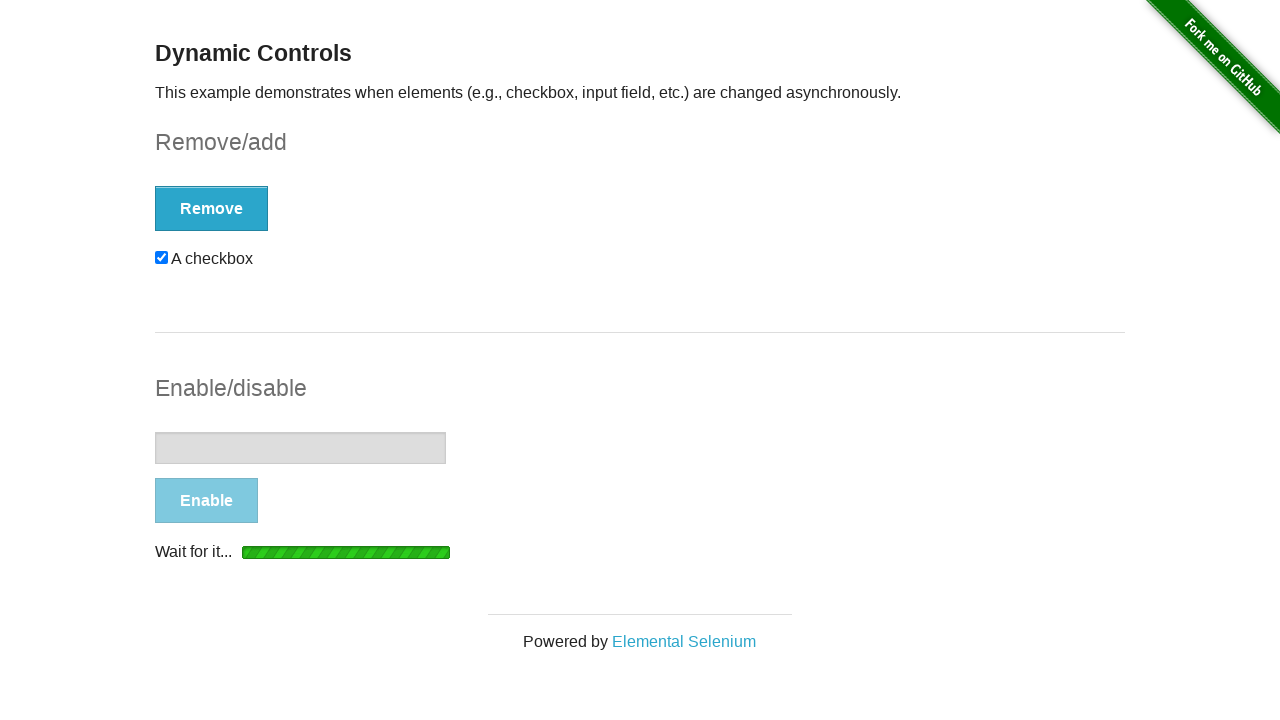

Waited 3 seconds for input field to be enabled
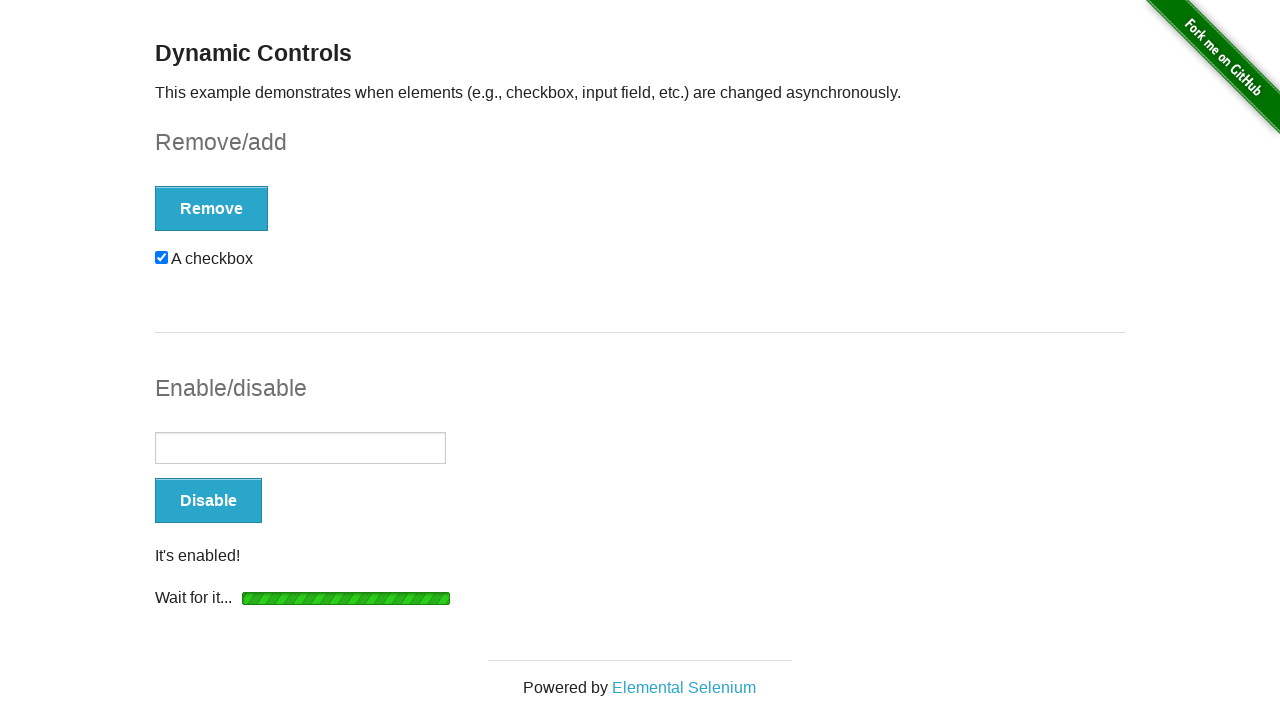

Filled input field with 'Test' on #input-example > input[type=text]
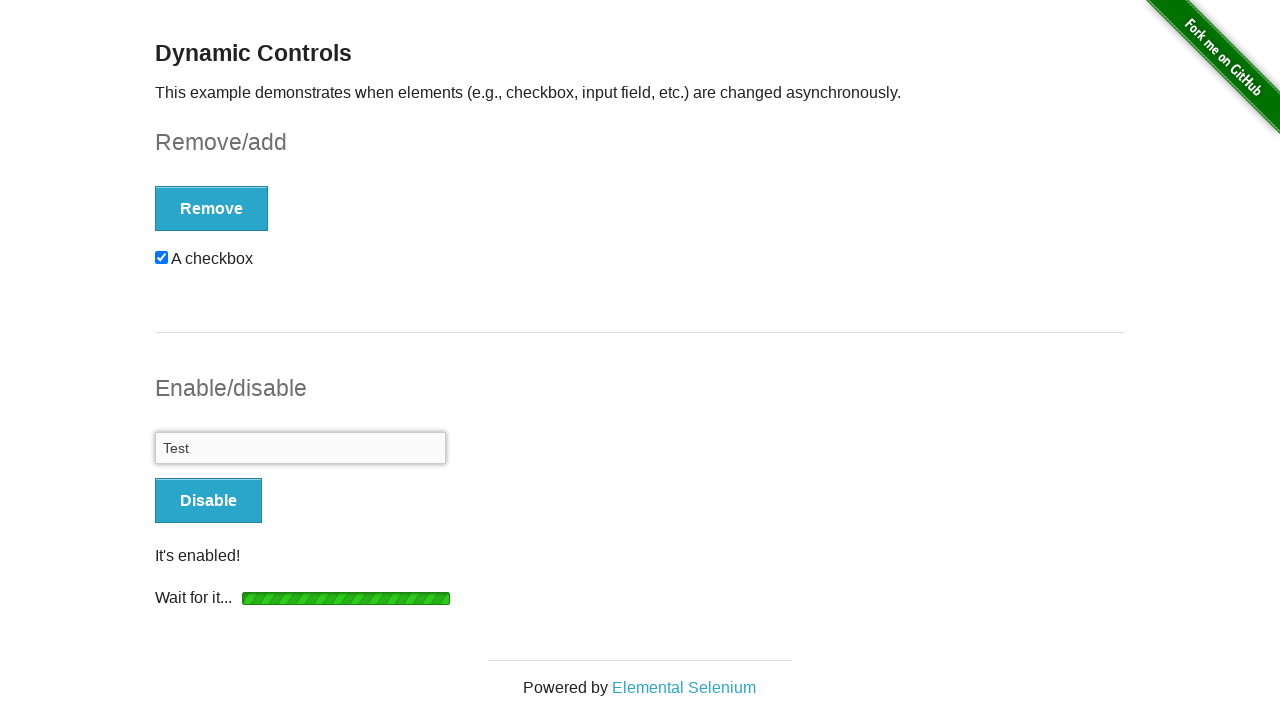

Clicked Enable/Disable button for input field again at (208, 501) on #input-example > button
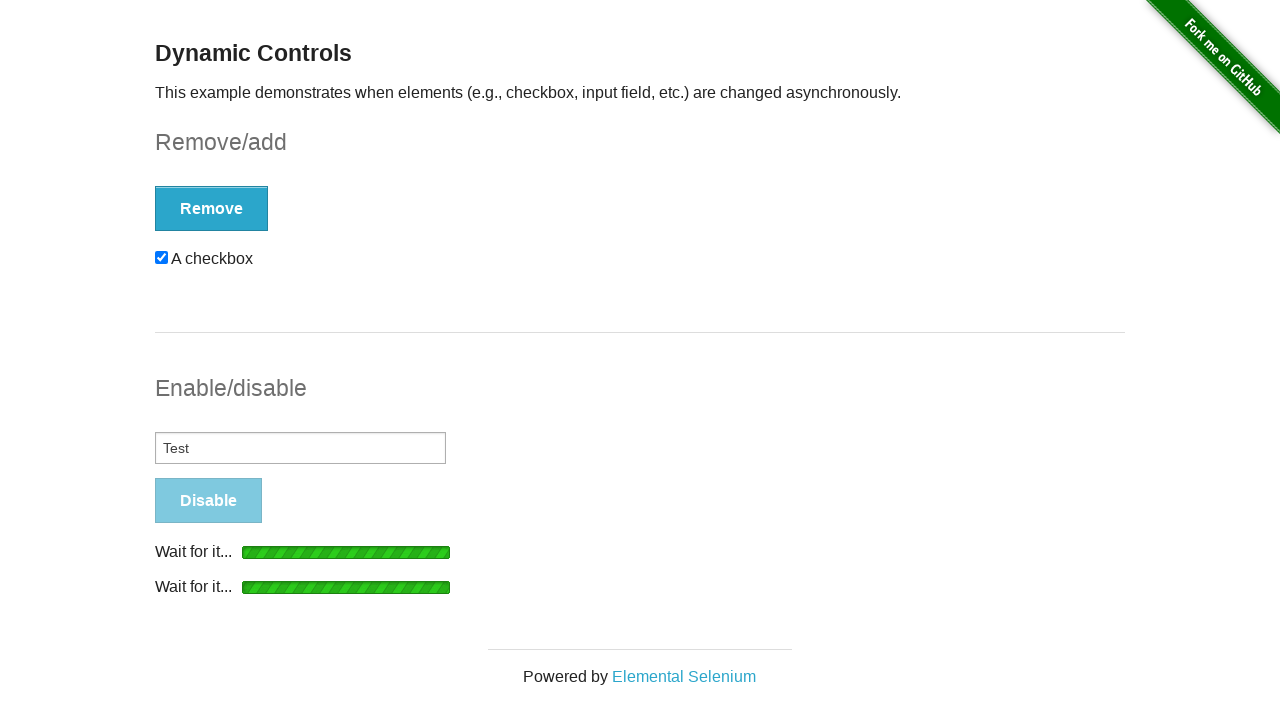

Waited 5 seconds before navigating back
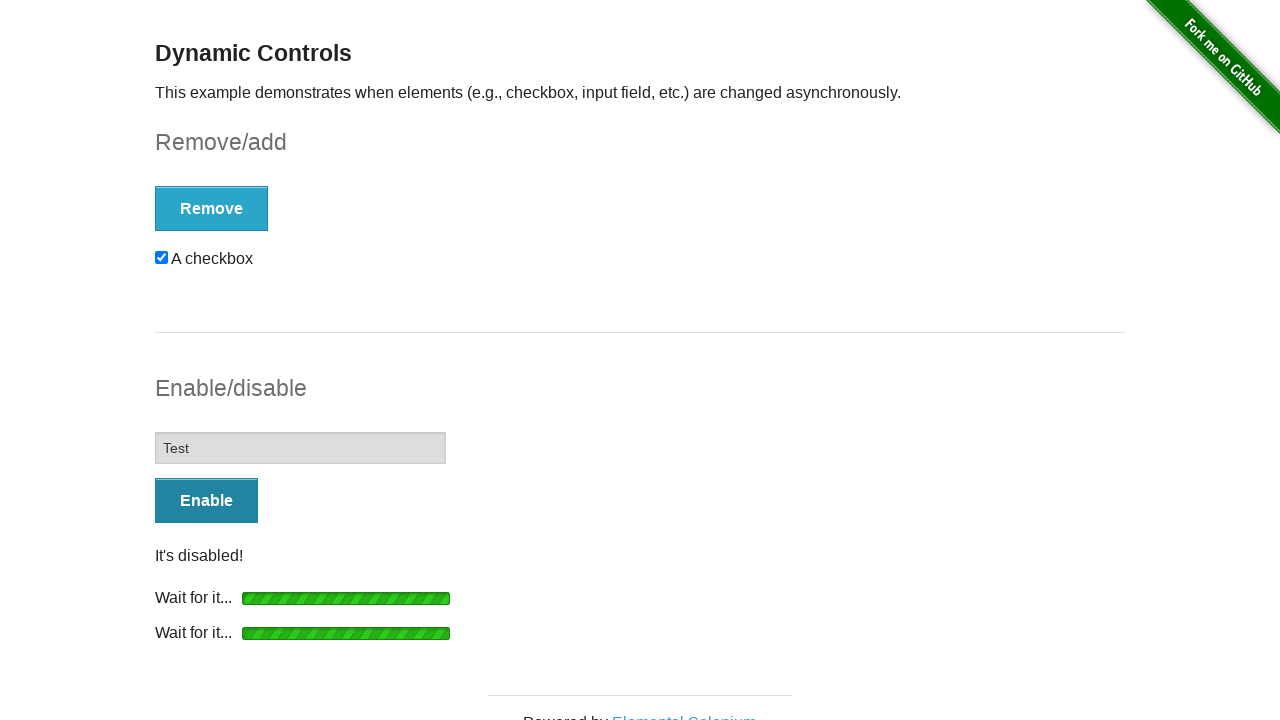

Navigated back to previous page
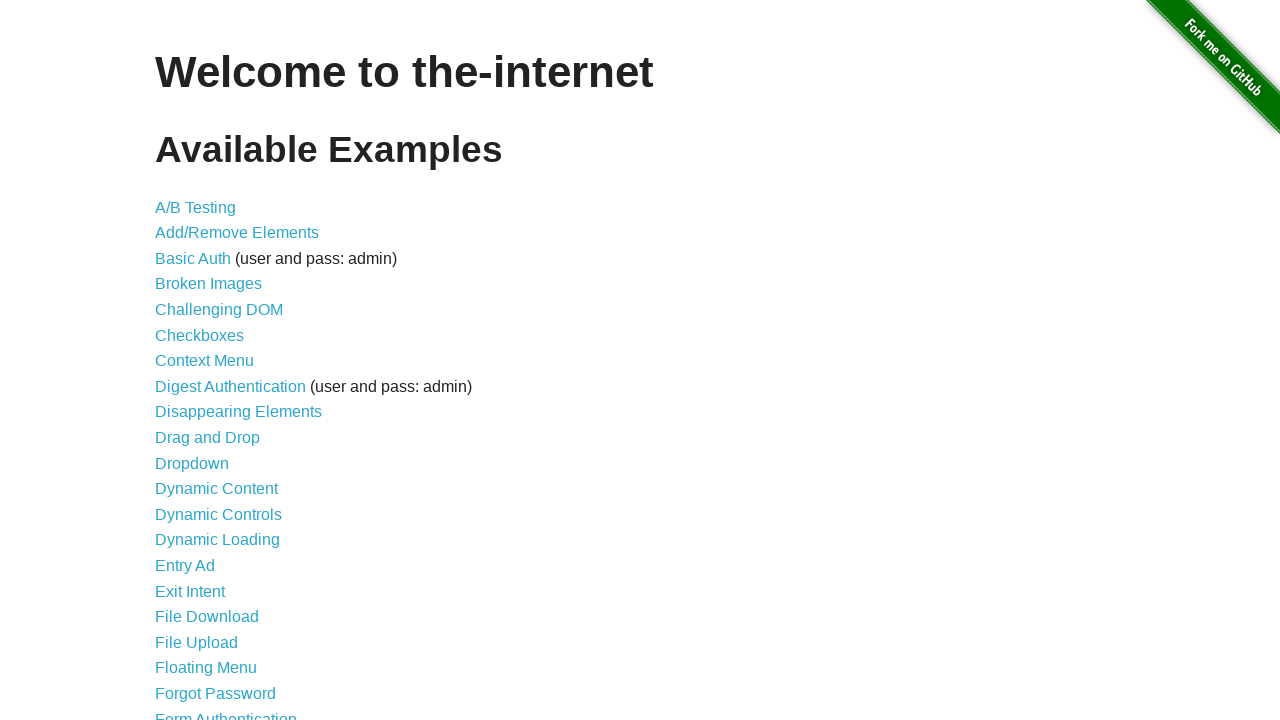

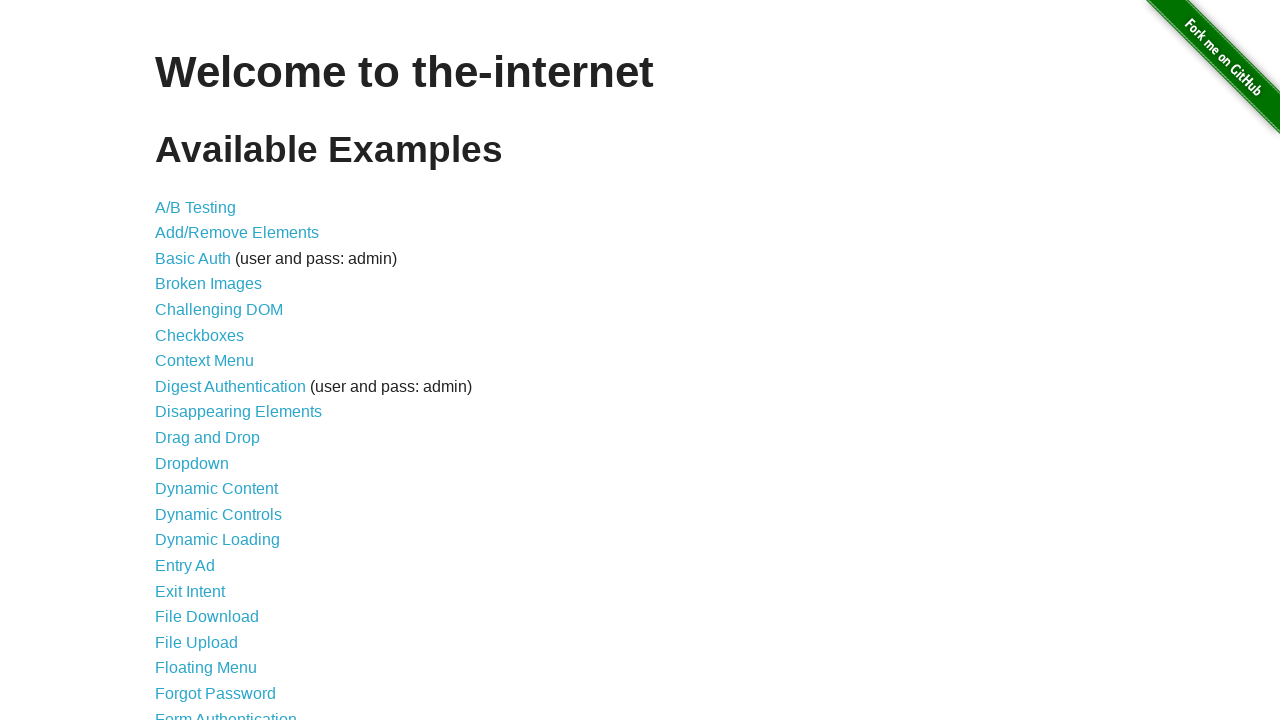